Opens the Testify Academy homepage. The script only navigates to the page without performing any additional actions.

Starting URL: https://academy.testifyltd.com/

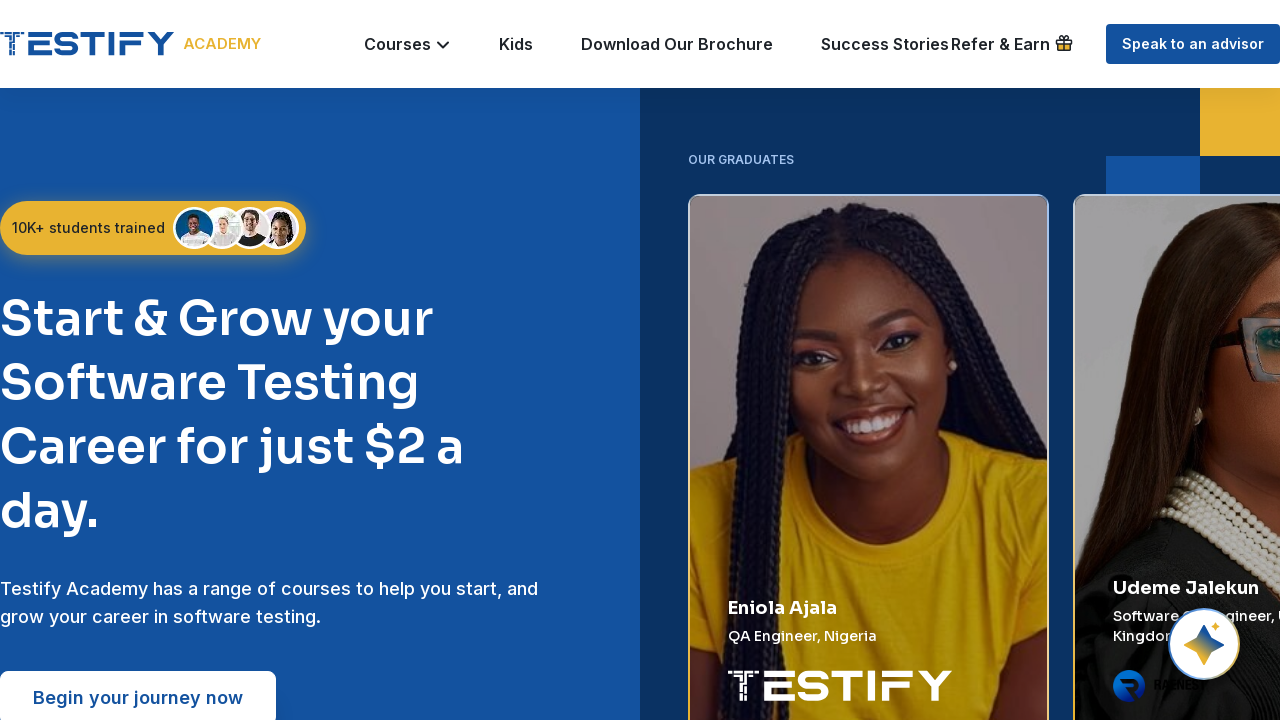

Testify Academy homepage loaded (DOM content loaded)
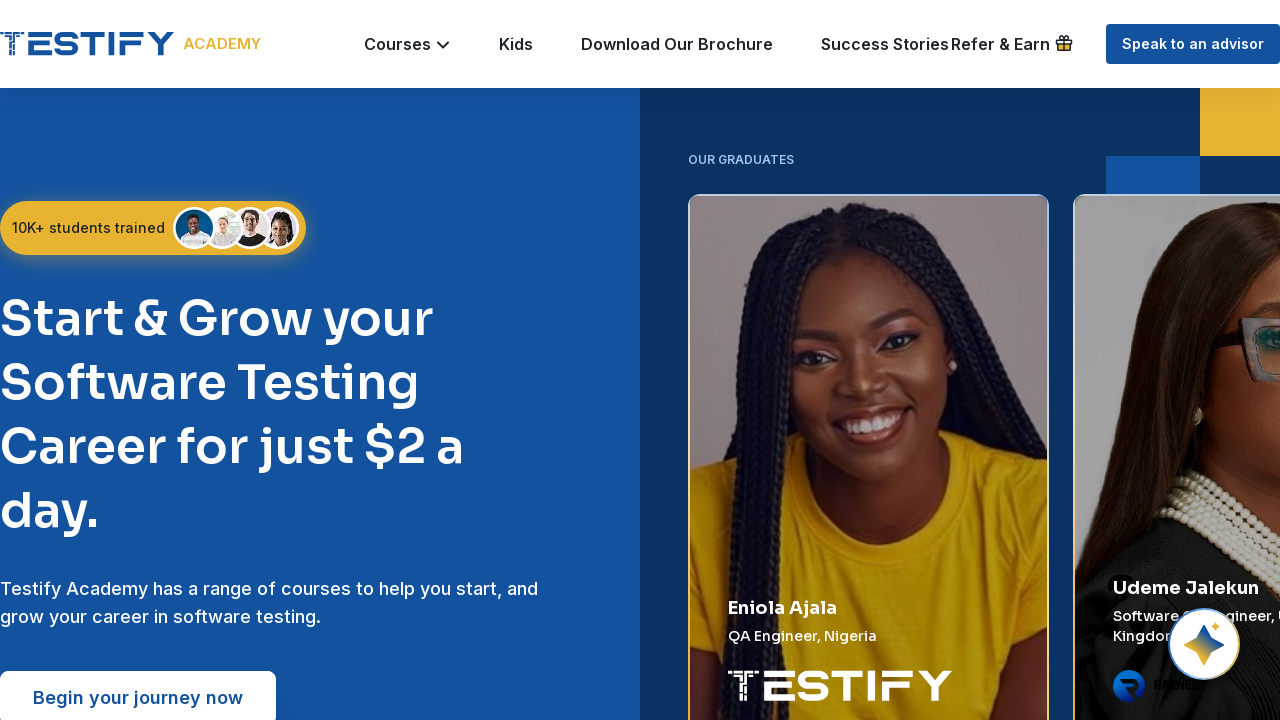

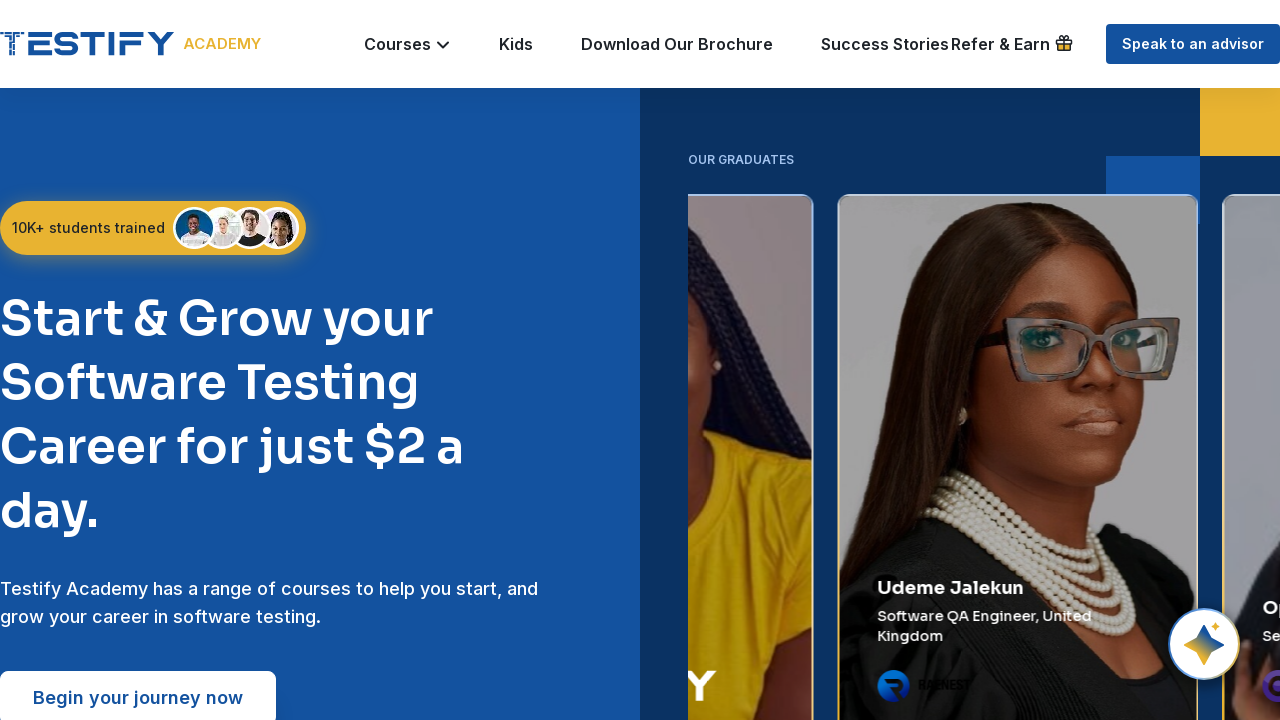